Tests drag and drop functionality by dragging an element to a new position on the page

Starting URL: https://letcode.in/draggable

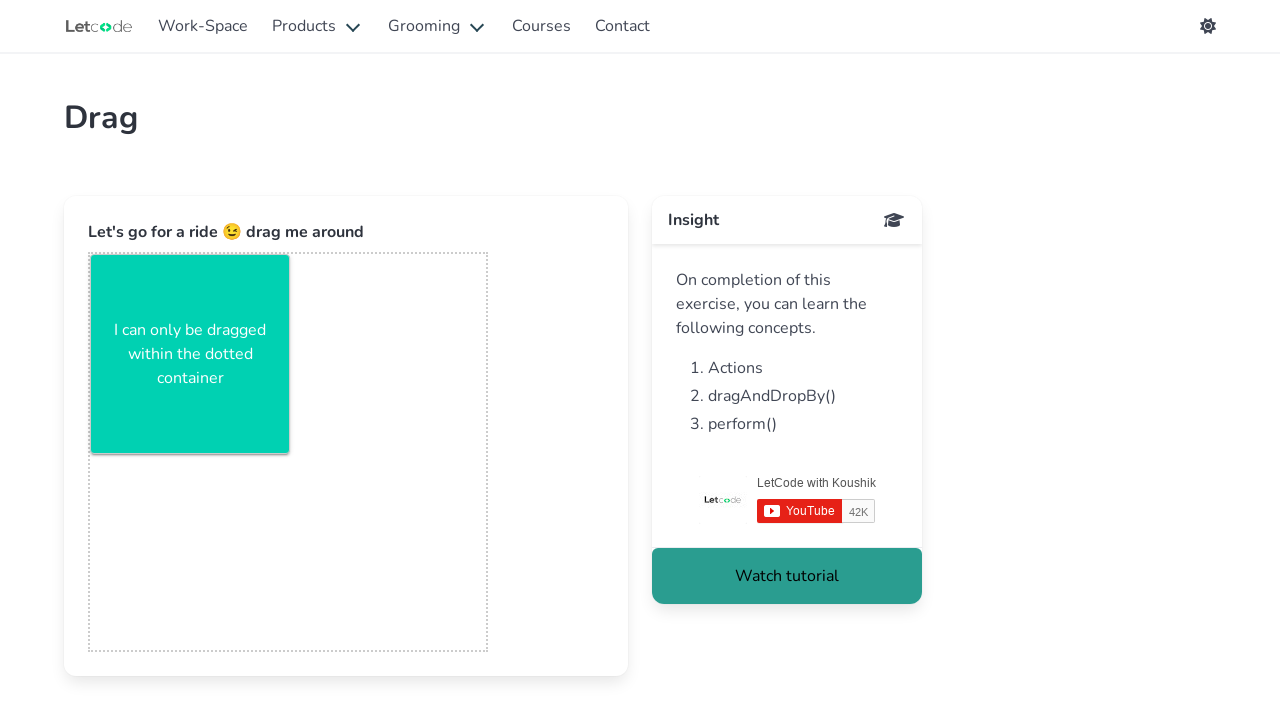

Located draggable element with id 'sample-box'
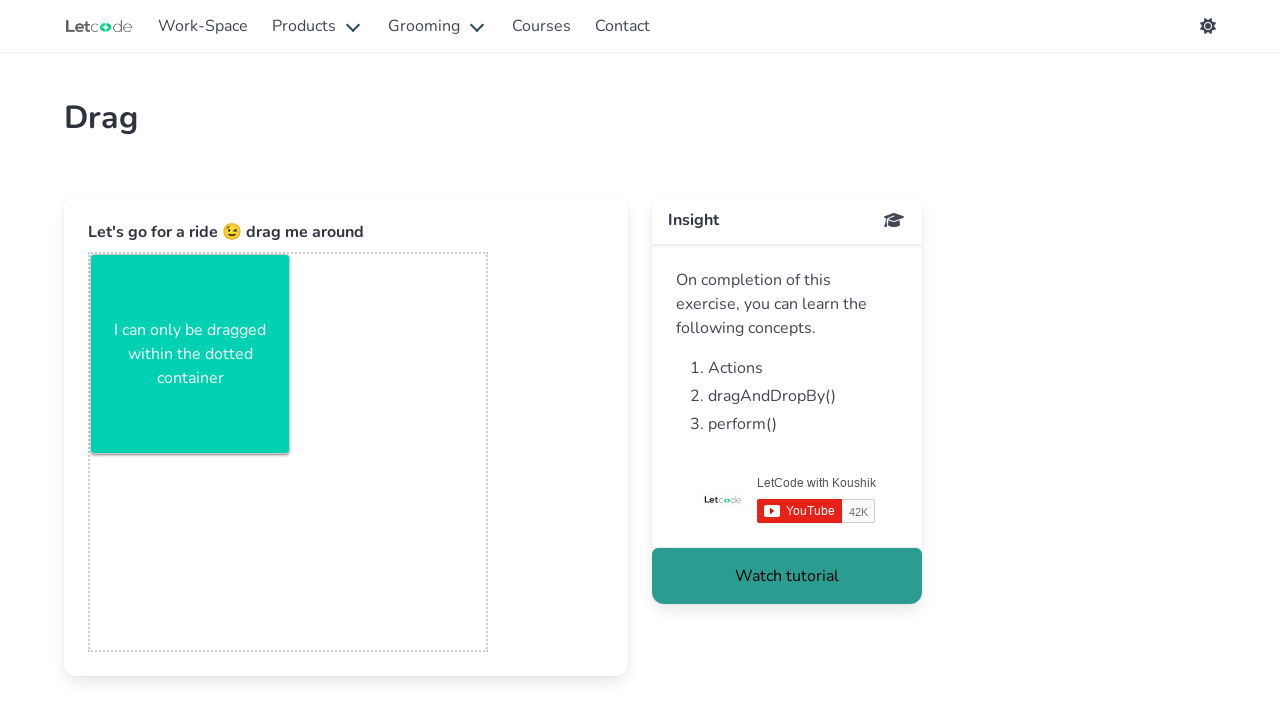

Retrieved bounding box of draggable element
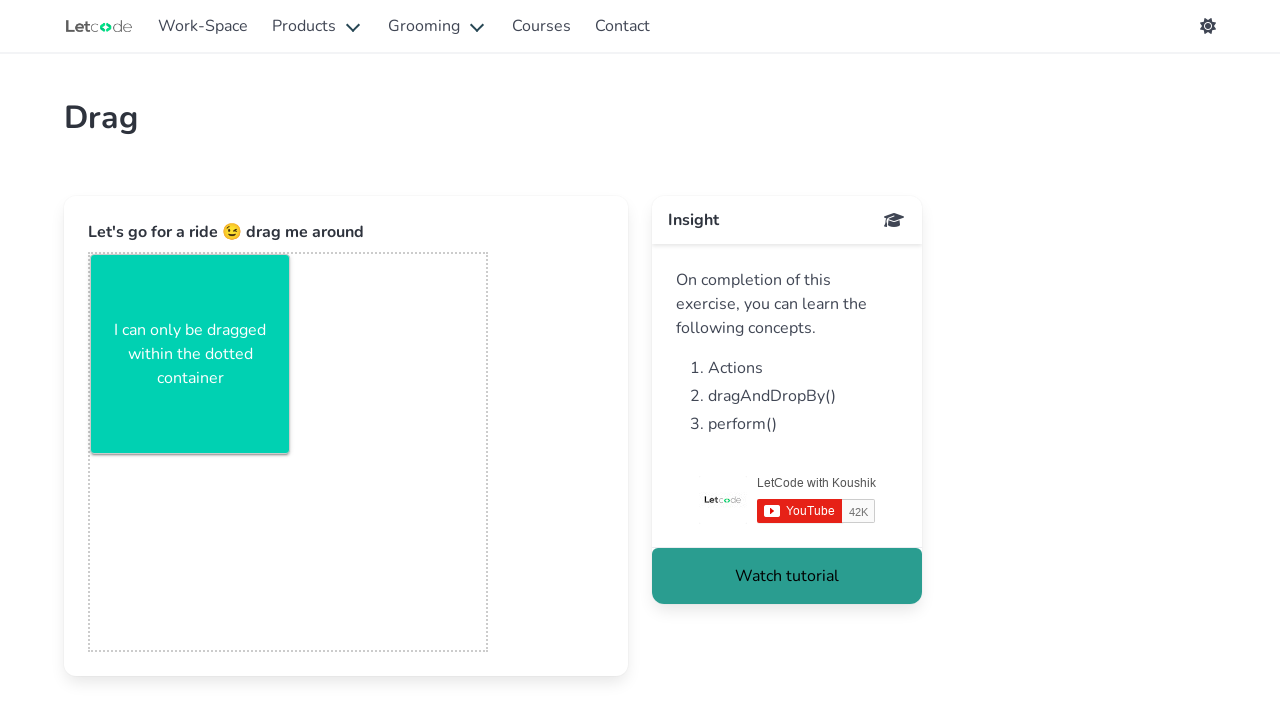

Dragged element 20 pixels in both x and y directions at (111, 275)
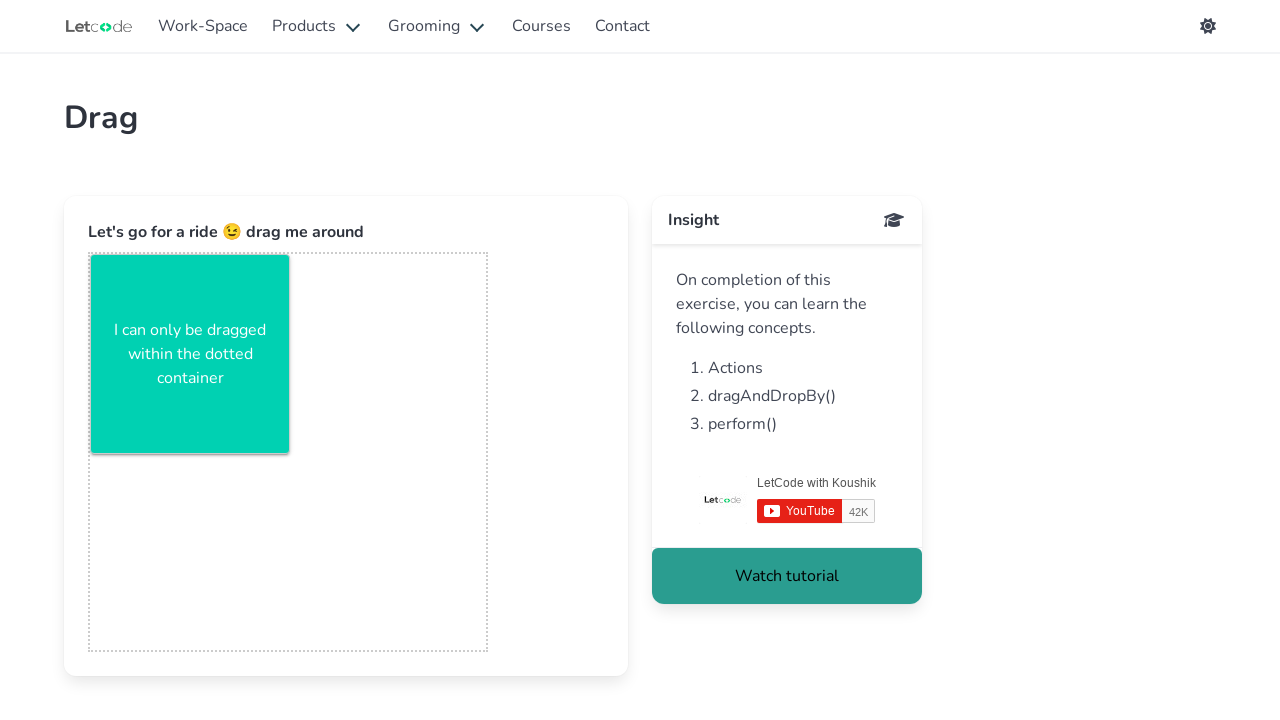

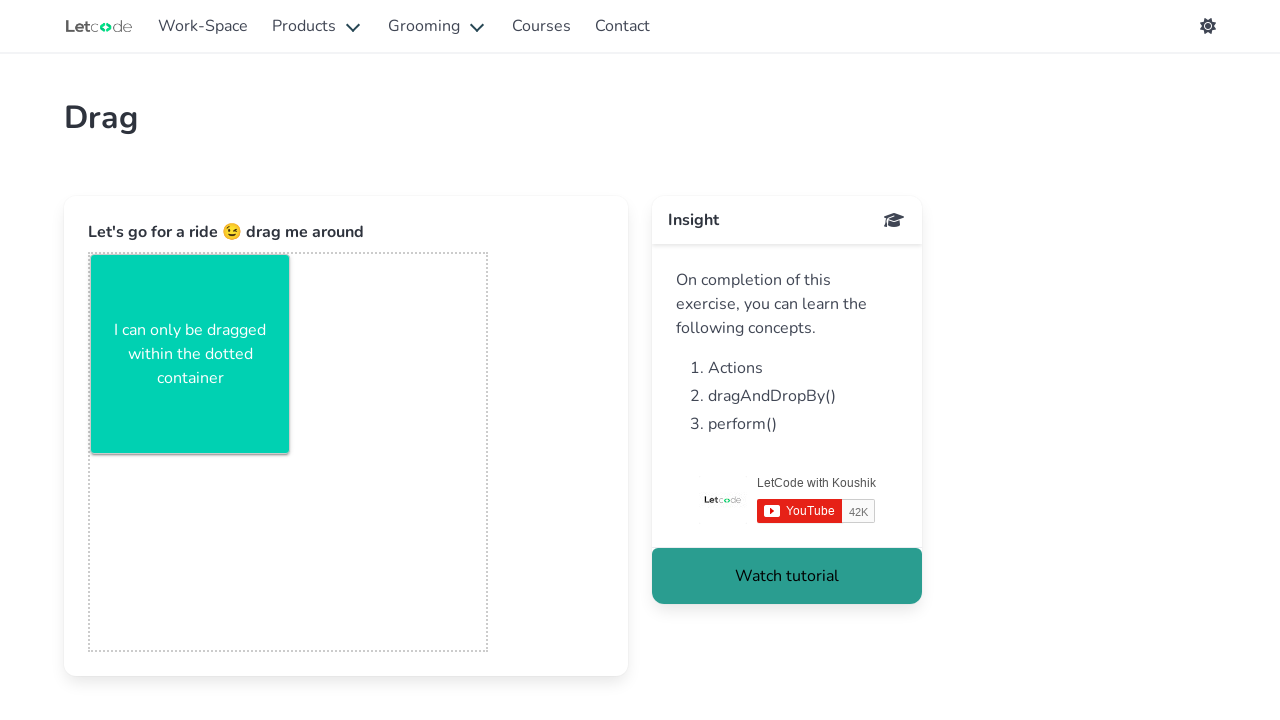